Tests handling of basic JavaScript alerts by clicking a button that triggers an alert and verifying the success message appears

Starting URL: https://practice.cydeo.com/javascript_alerts

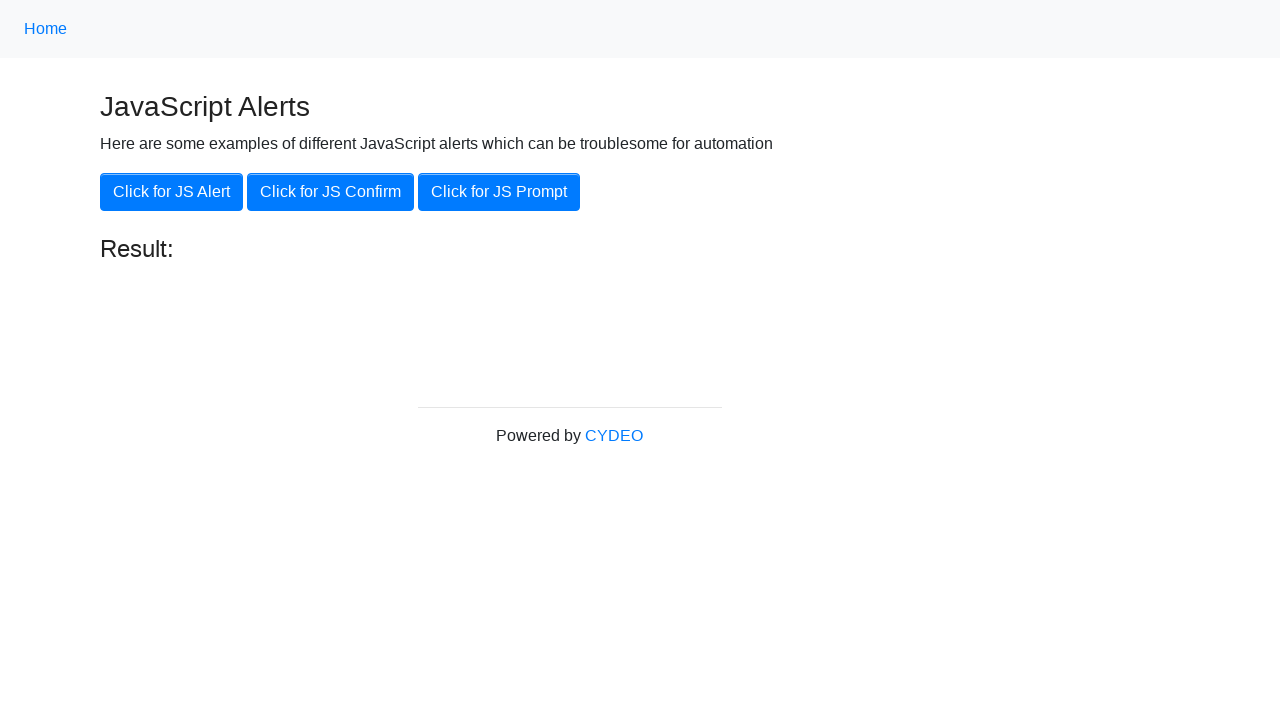

Clicked button to trigger JavaScript alert at (172, 192) on xpath=//button[@onclick='jsAlert()']
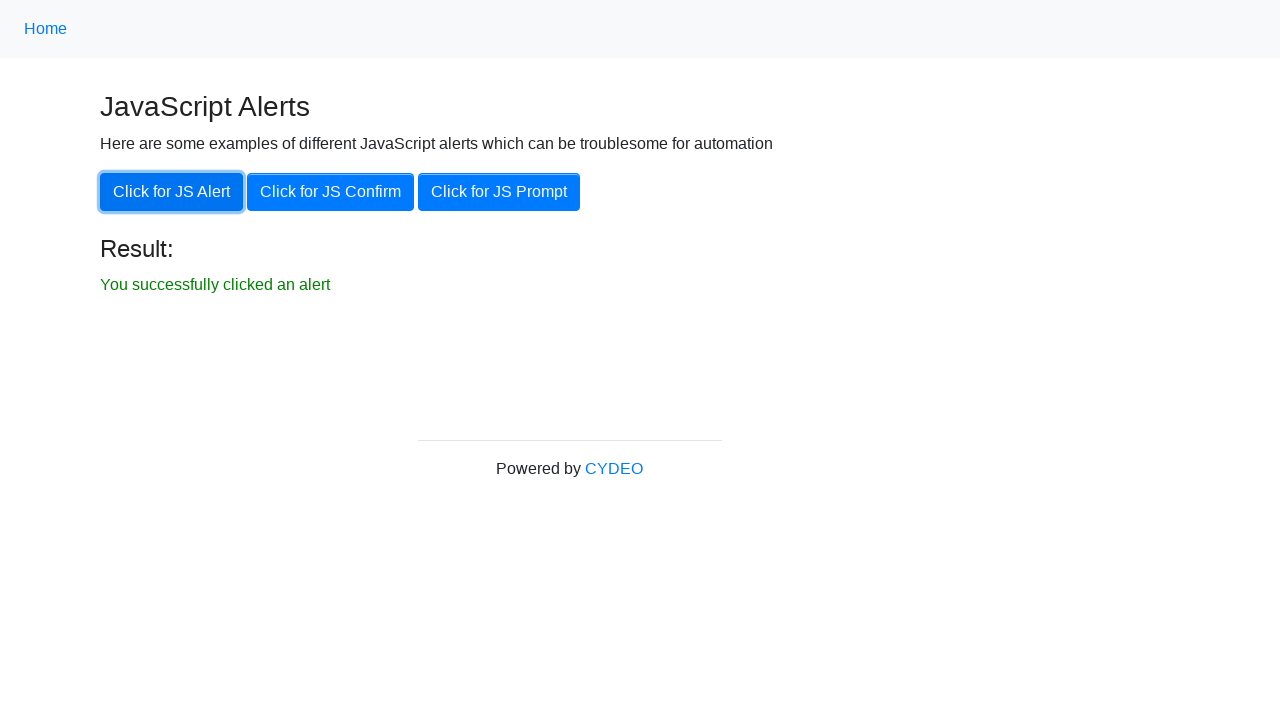

Set up dialog handler to accept alerts
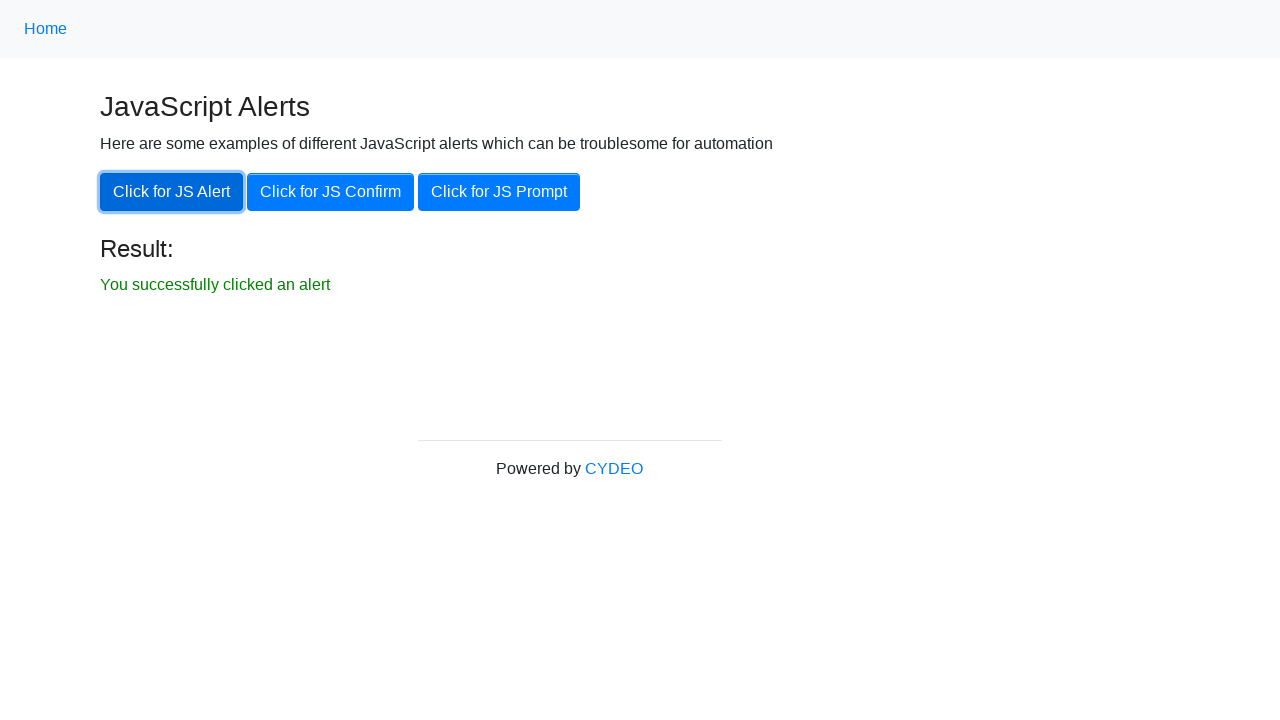

Verified success message appeared after accepting alert
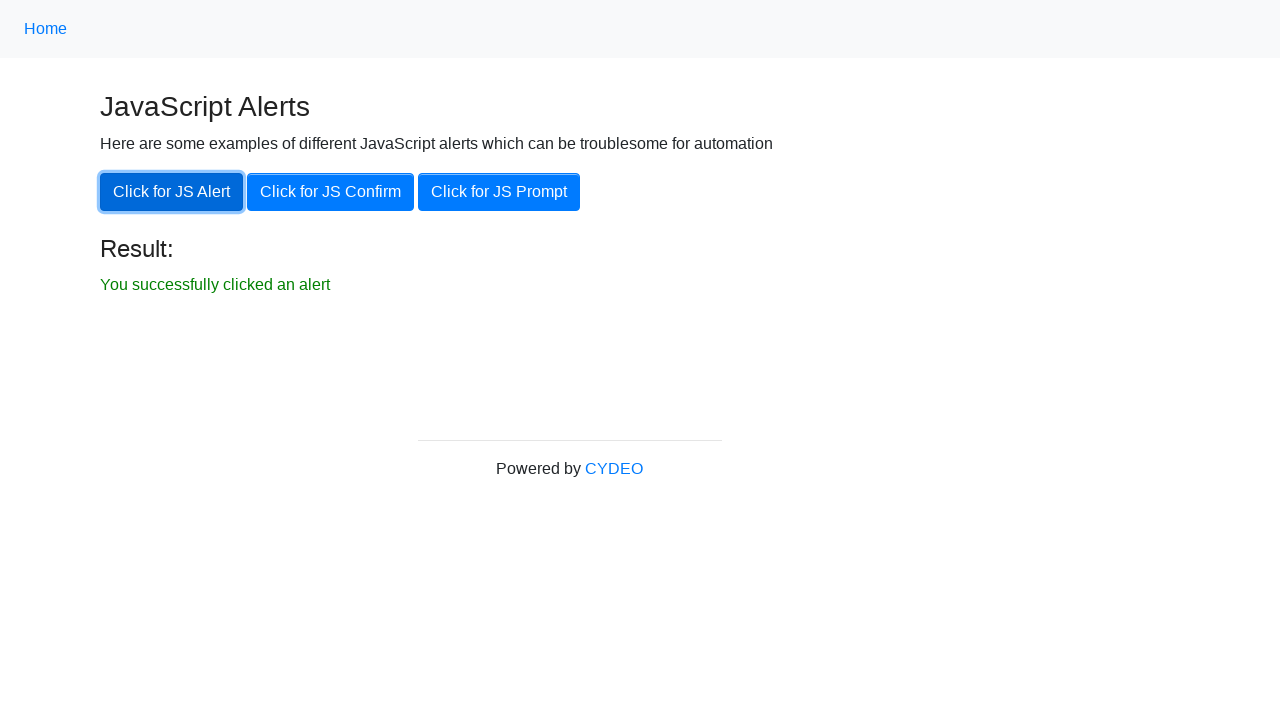

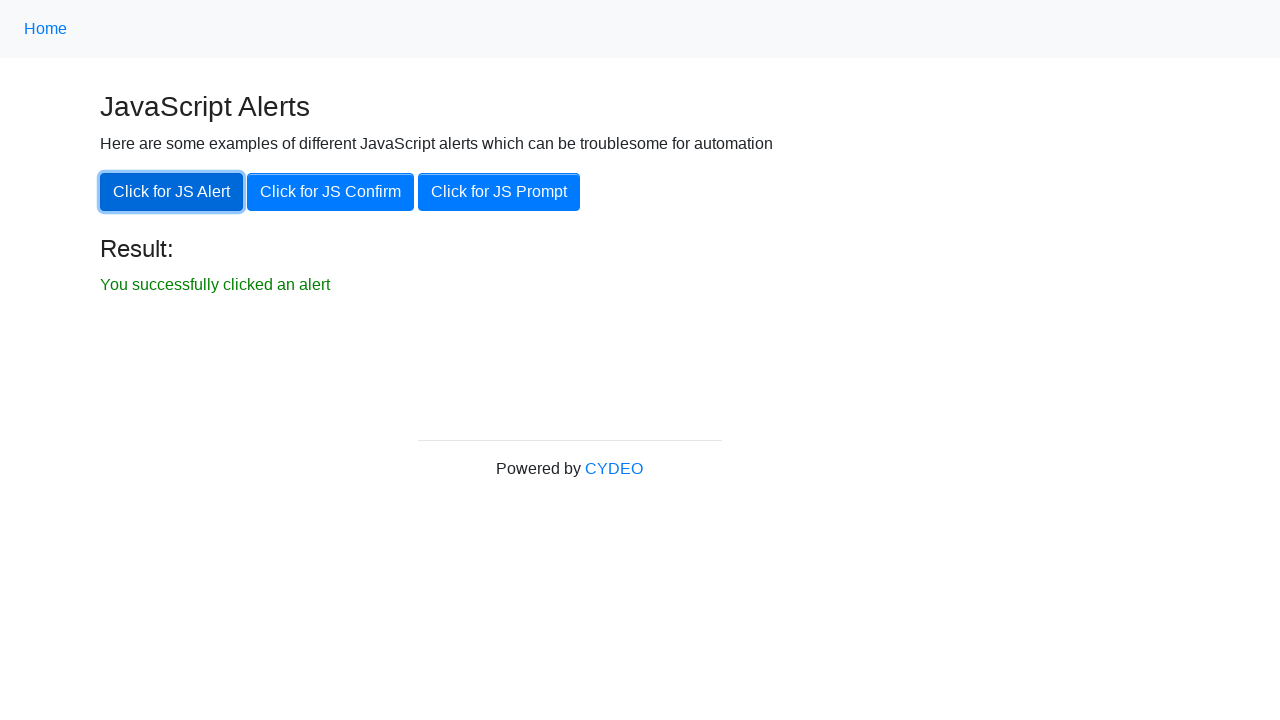